Tests checkbox functionality by verifying initial states and toggling checkboxes on a practice page

Starting URL: http://practice.cydeo.com/checkboxes

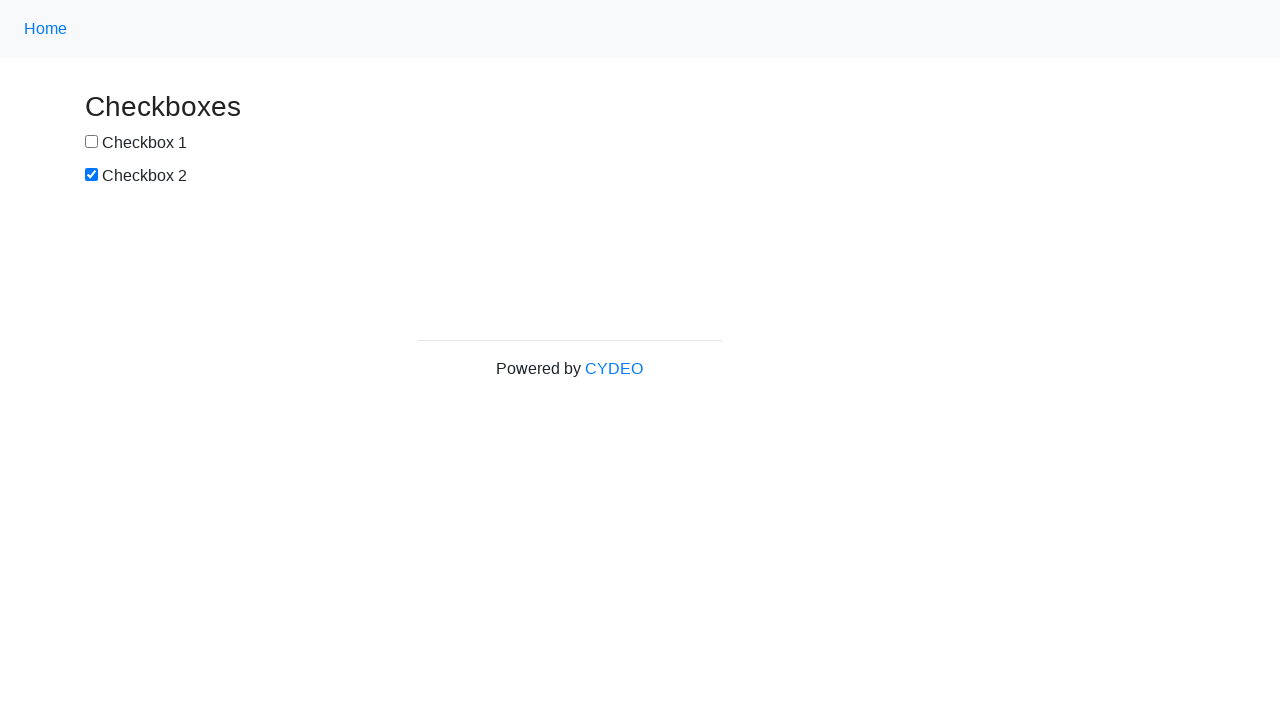

Located checkbox1 element
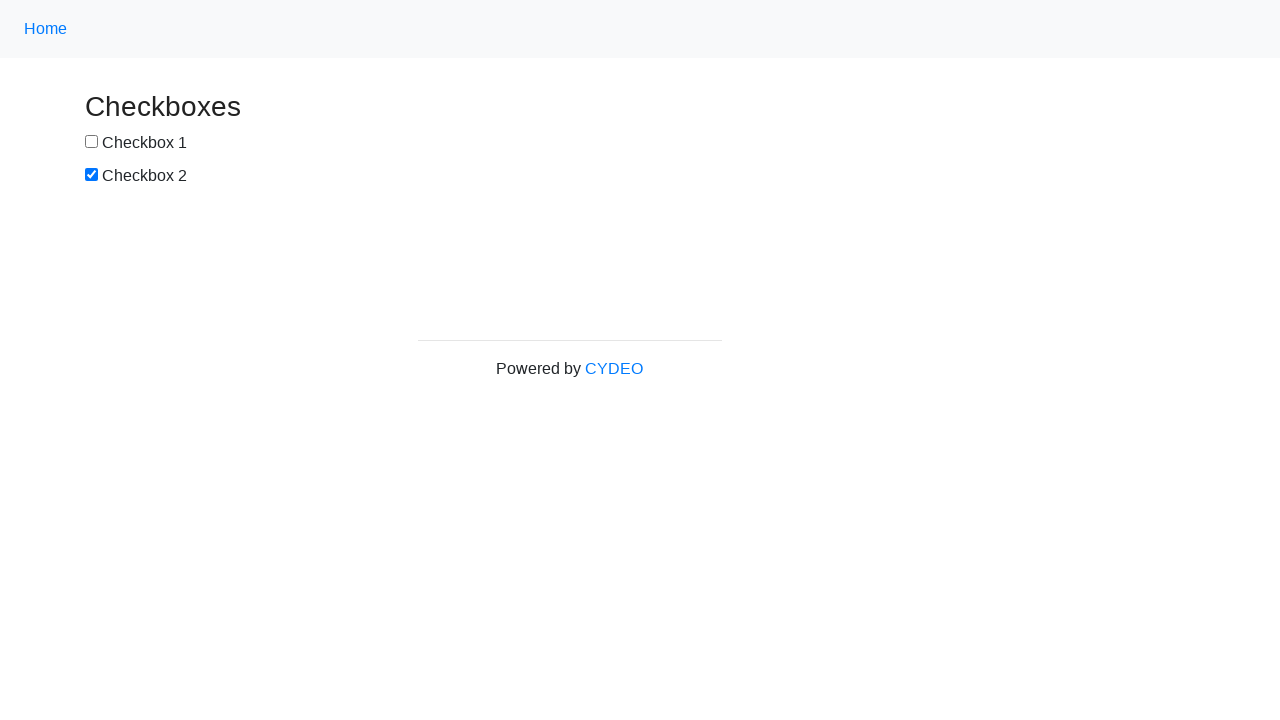

Located checkbox2 element
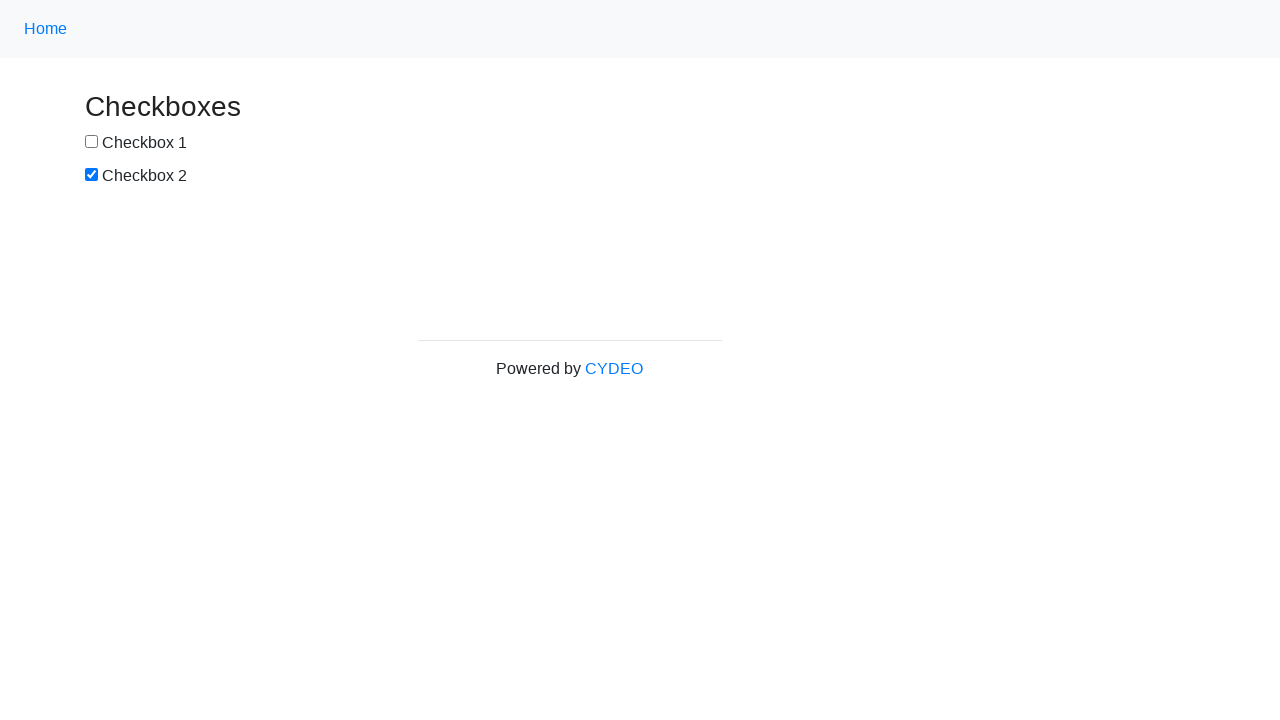

Verified checkbox1 is unchecked by default
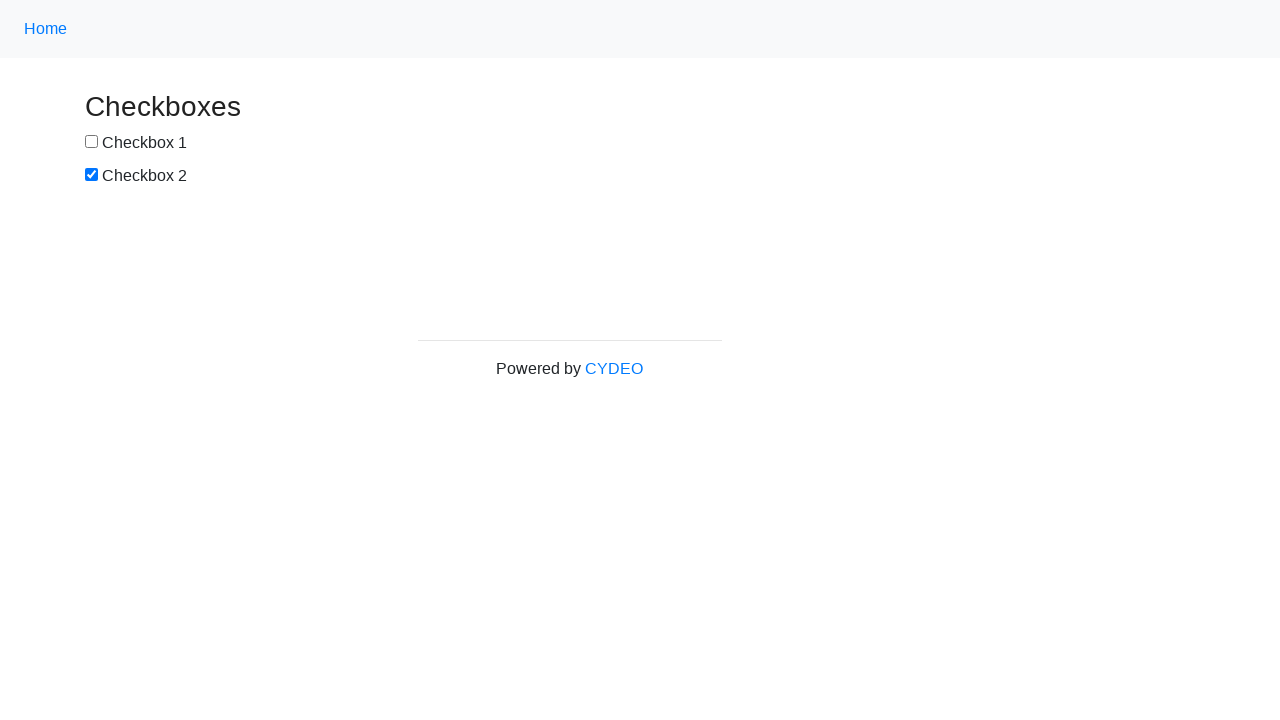

Verified checkbox2 is checked by default
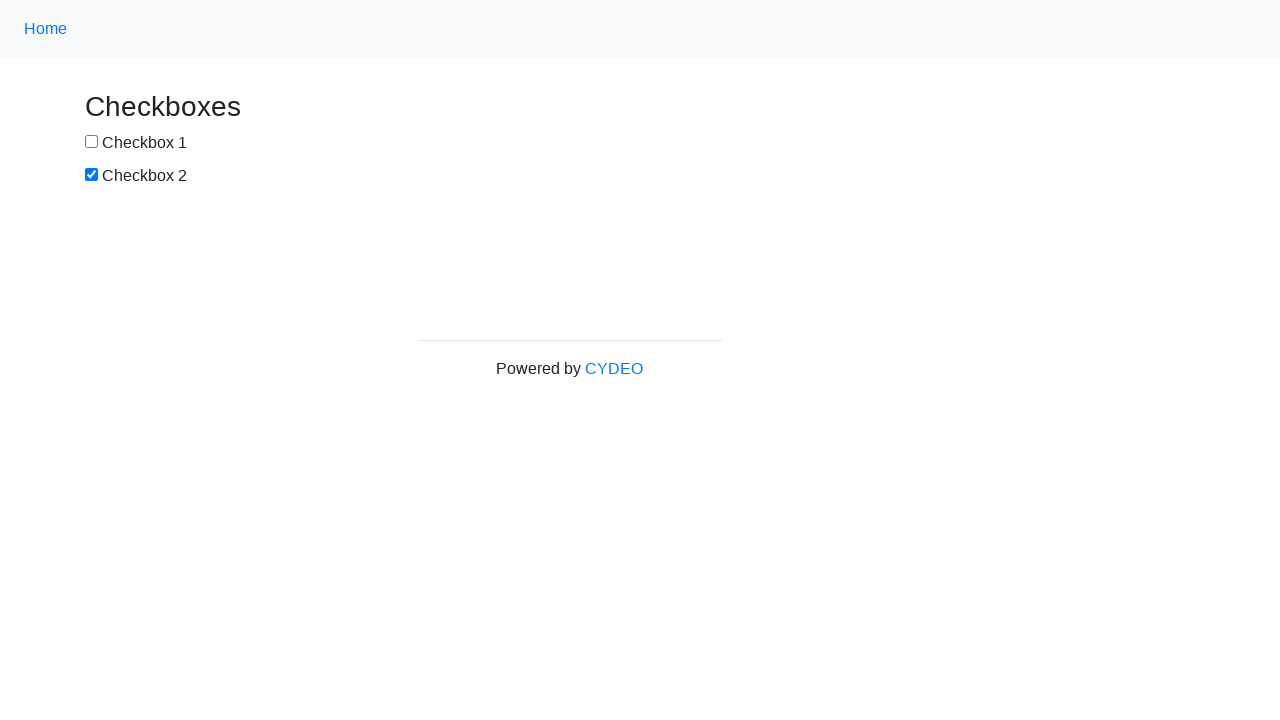

Clicked checkbox1 to select it at (92, 142) on xpath=//input[@name='checkbox1']
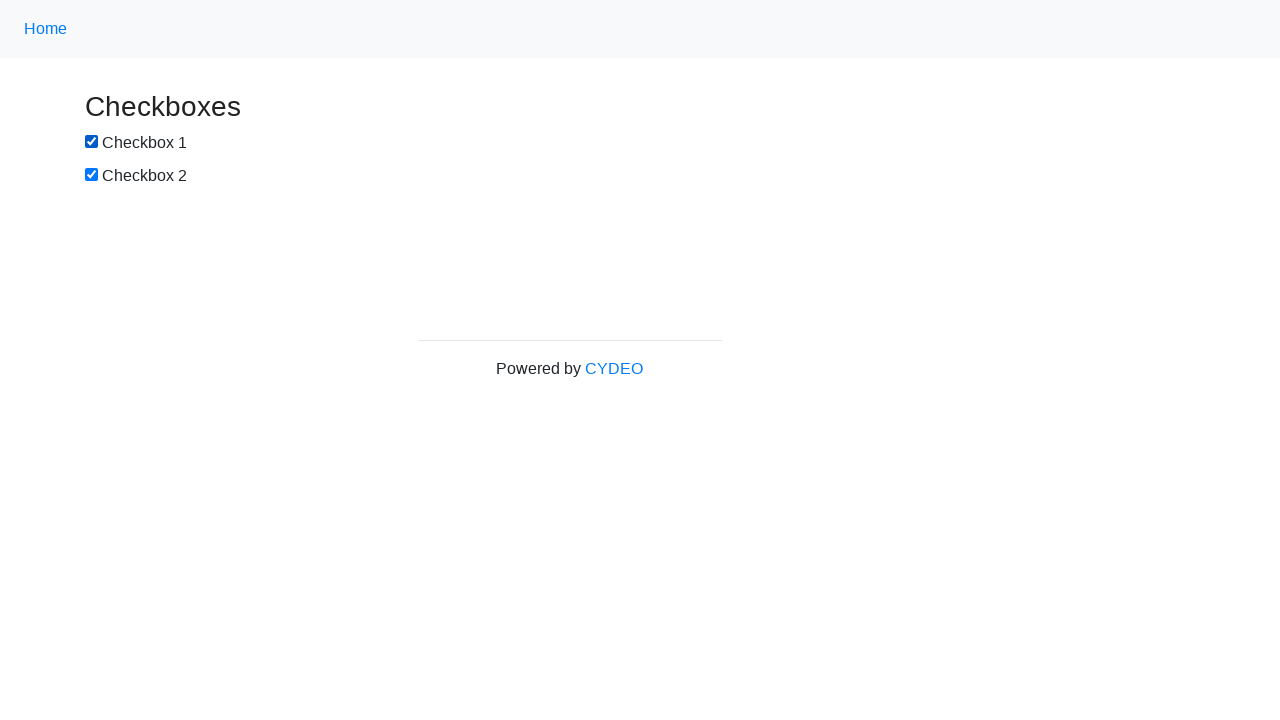

Clicked checkbox2 to deselect it at (92, 175) on xpath=//input[@name='checkbox2']
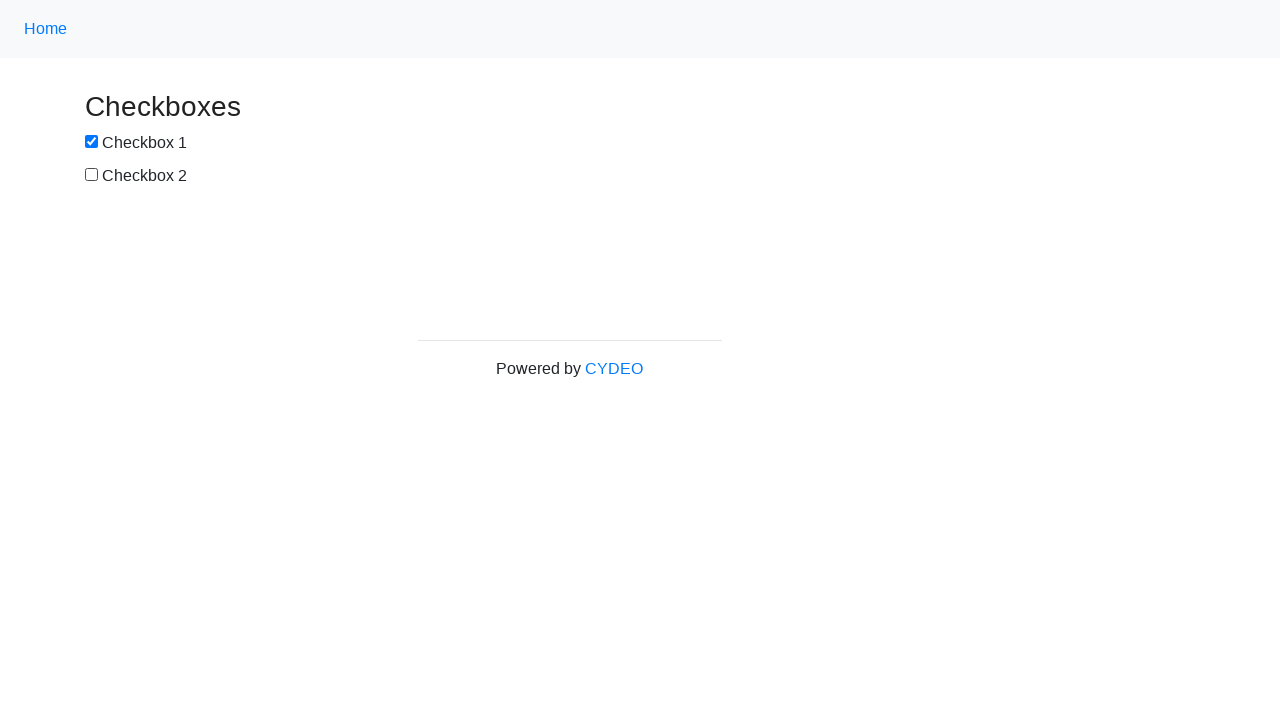

Verified checkbox1 is now checked
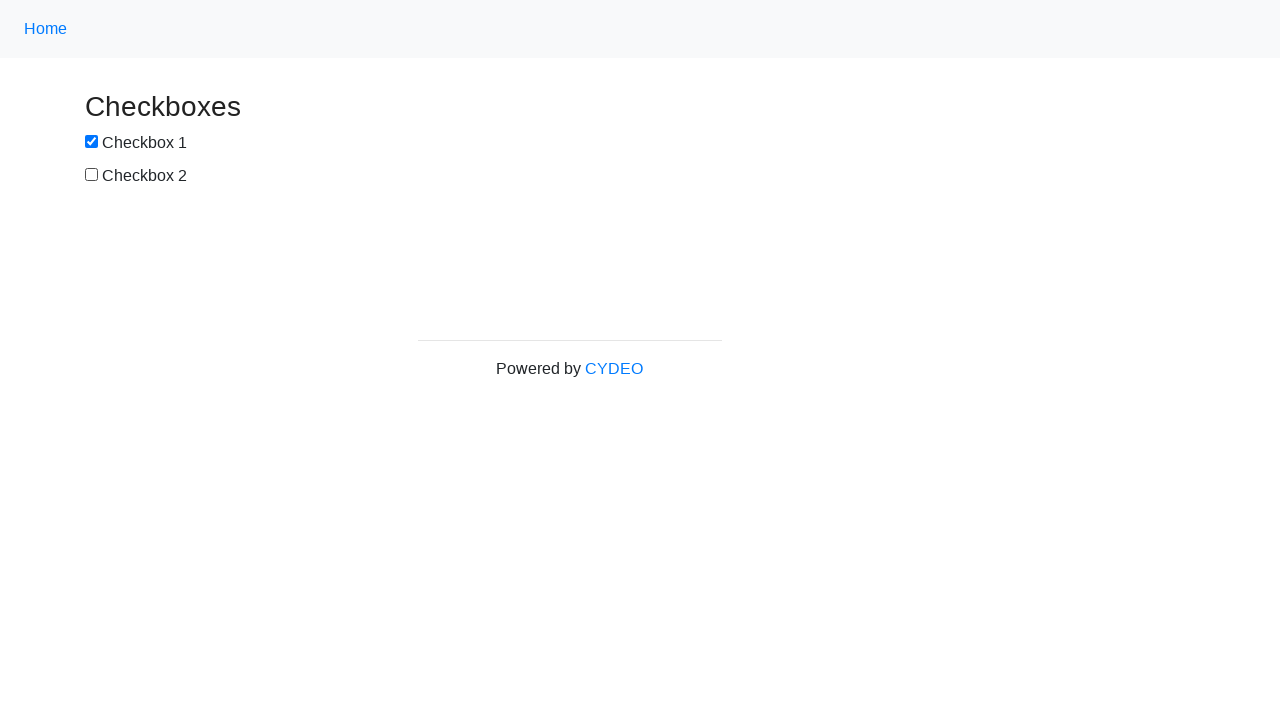

Verified checkbox2 is now unchecked
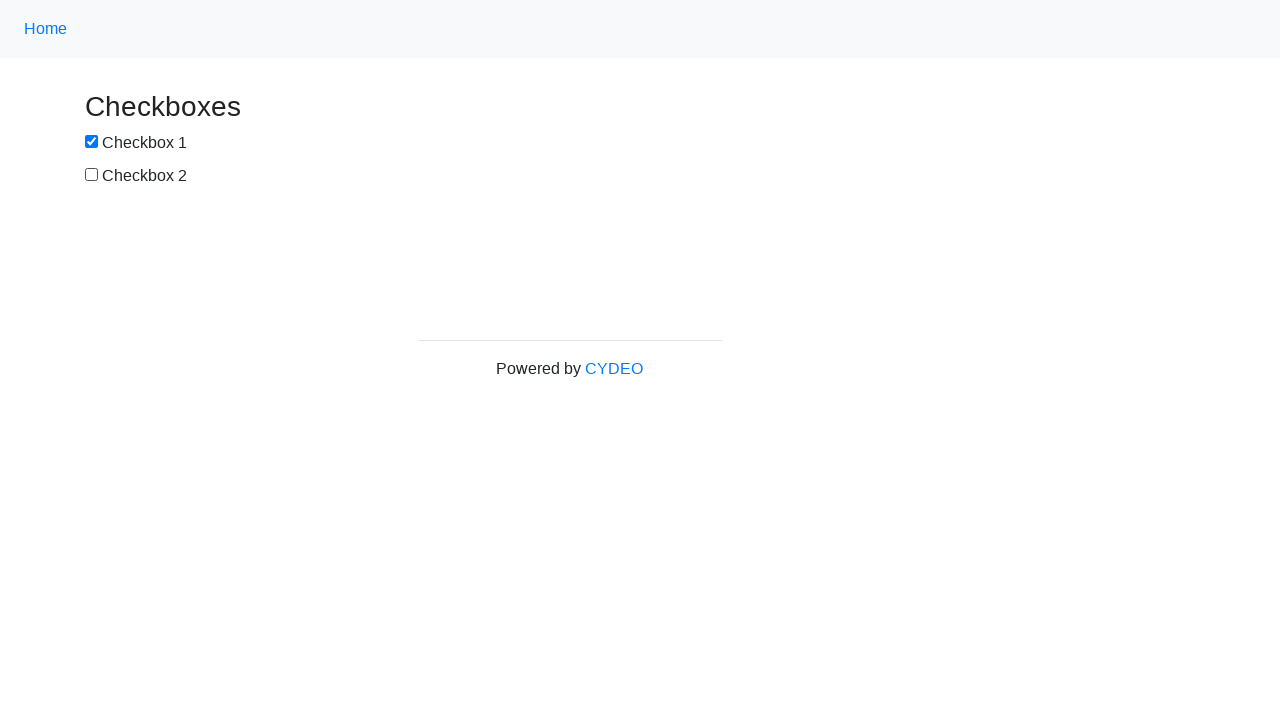

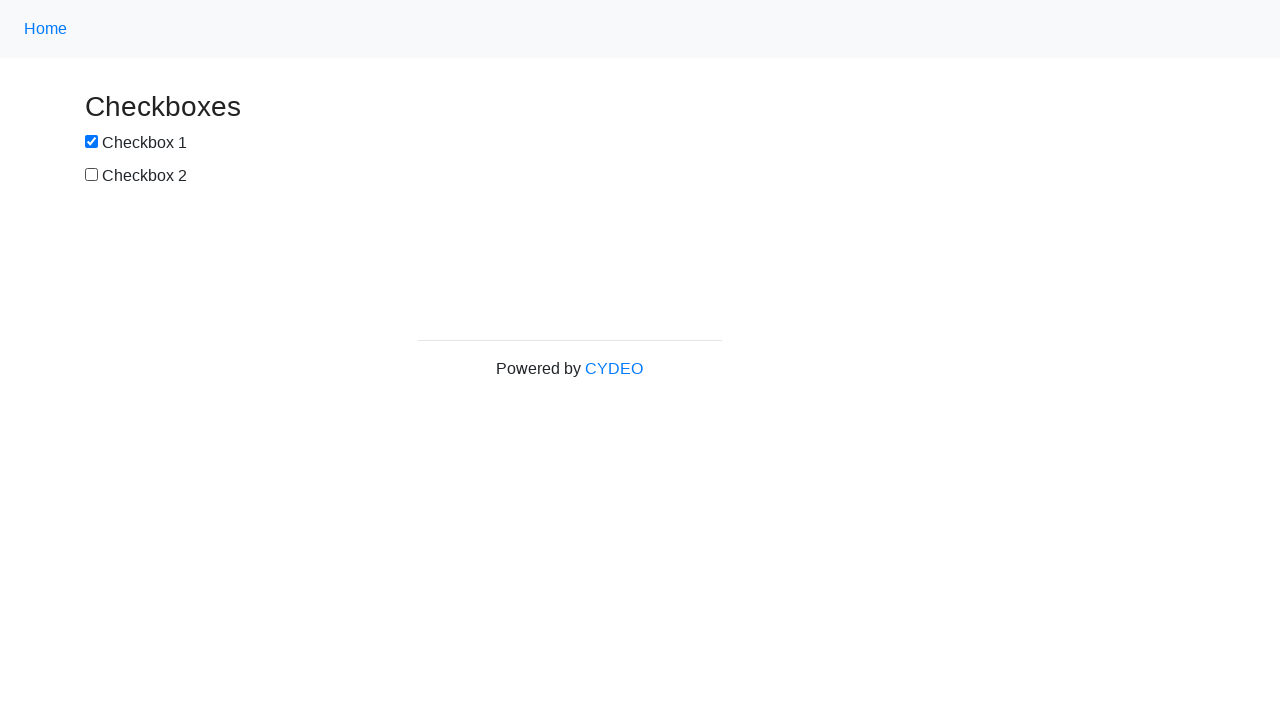